Tests a math calculation exercise by reading two numbers from the page, calculating their sum, selecting the correct answer from a dropdown, and submitting the form

Starting URL: https://suninjuly.github.io/selects1.html

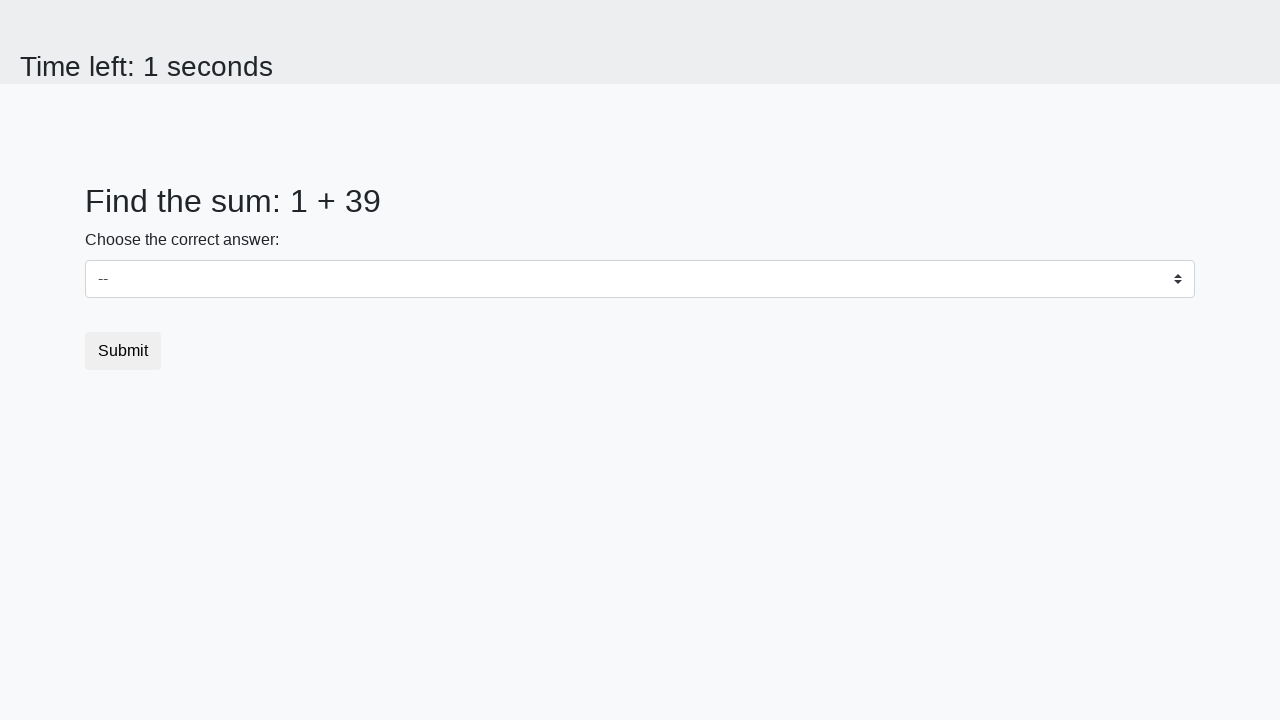

Read first number from span#num1
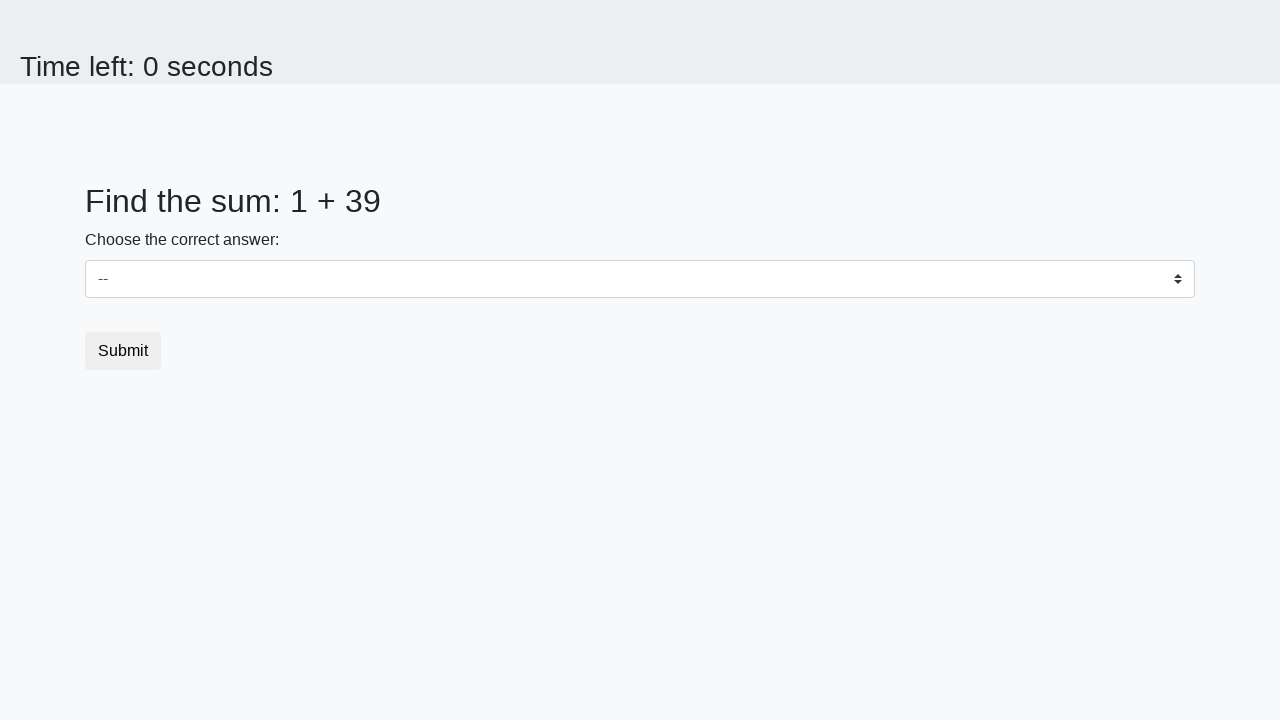

Read second number from span#num2
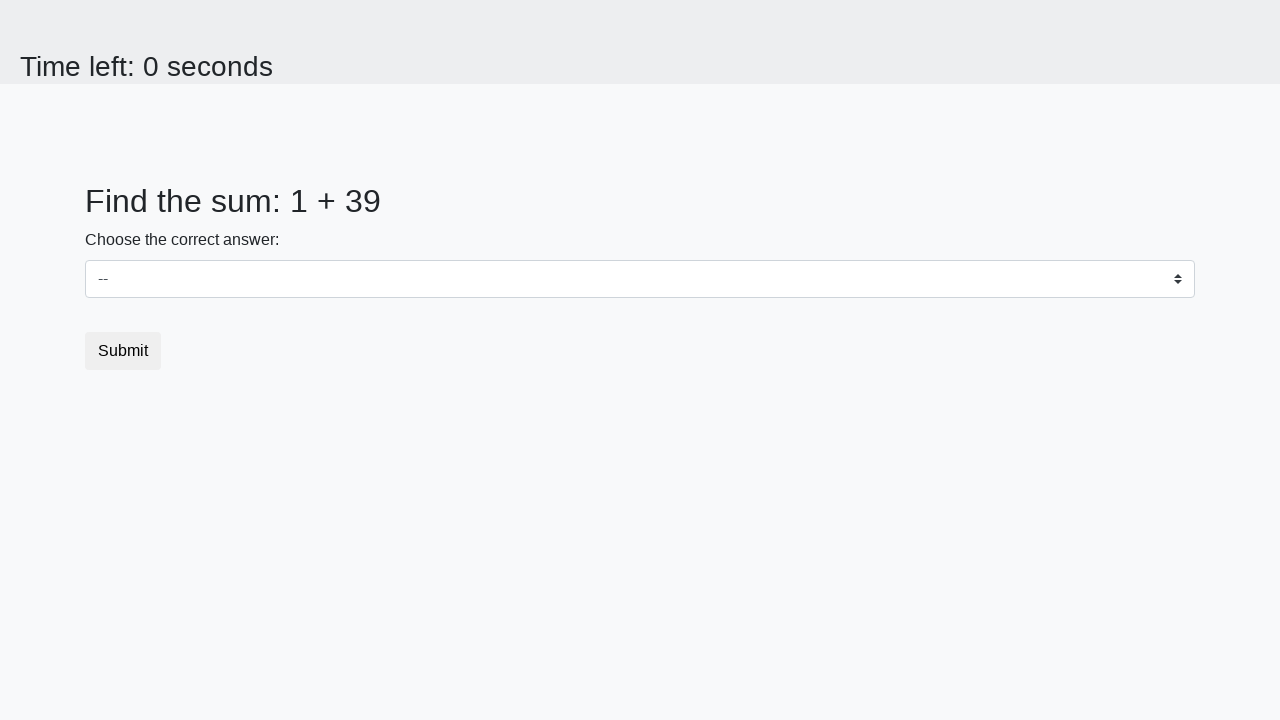

Calculated sum: 1 + 39 = 40
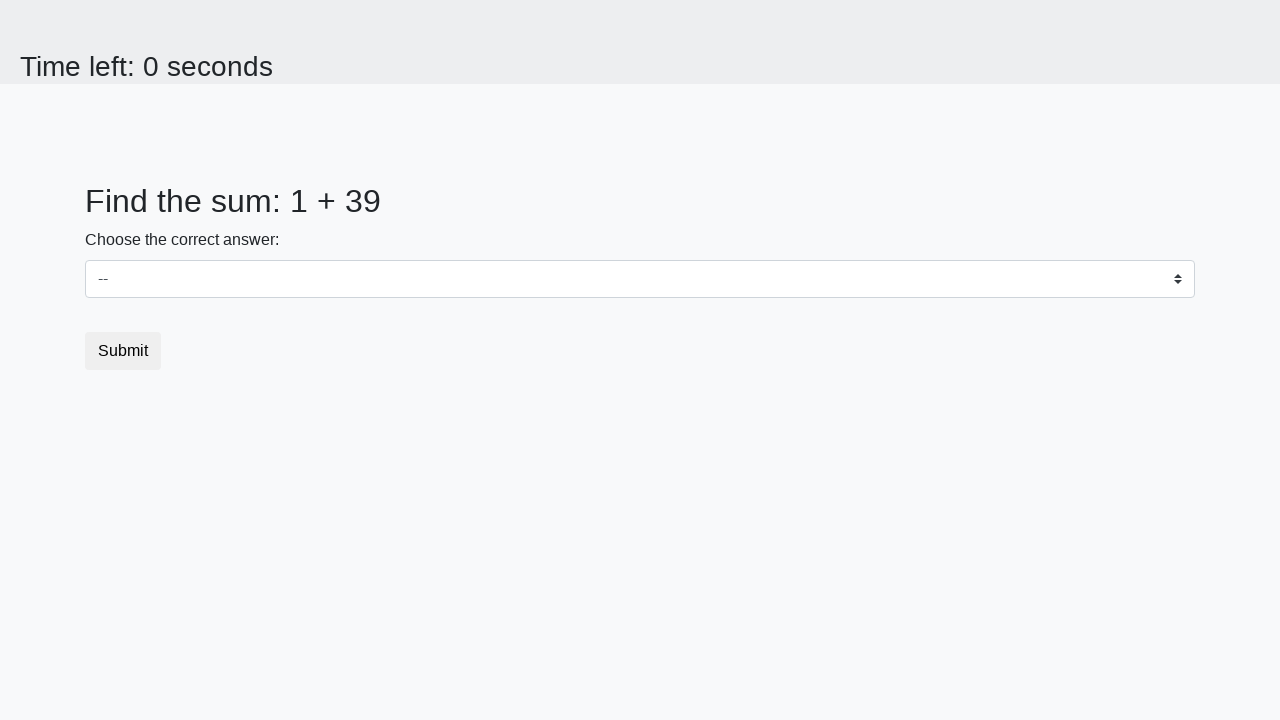

Selected answer '40' from dropdown on select
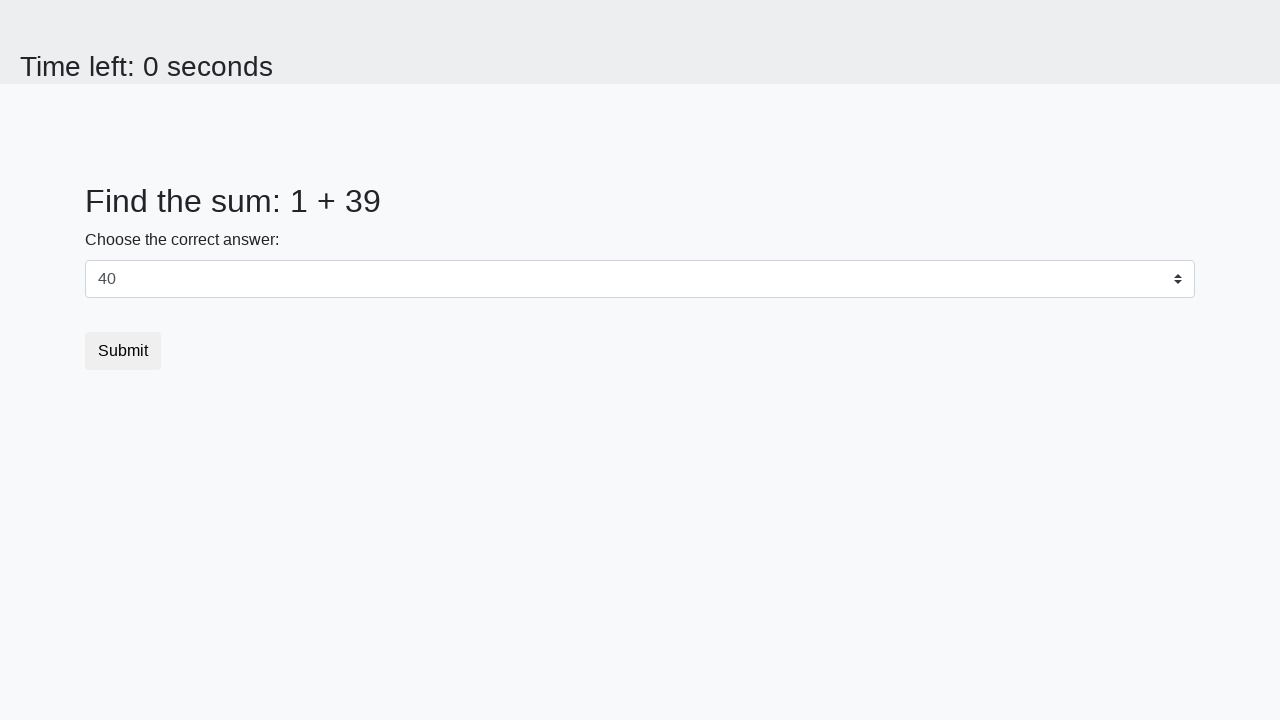

Clicked submit button at (123, 351) on .btn-default
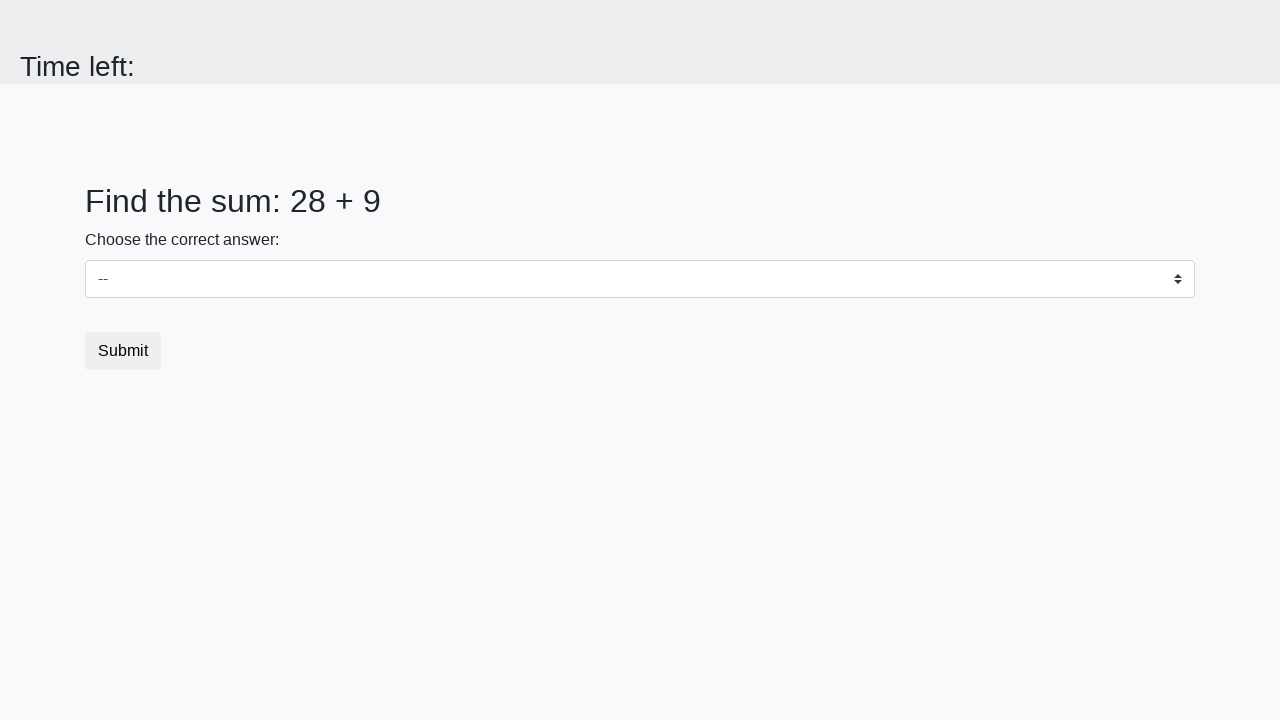

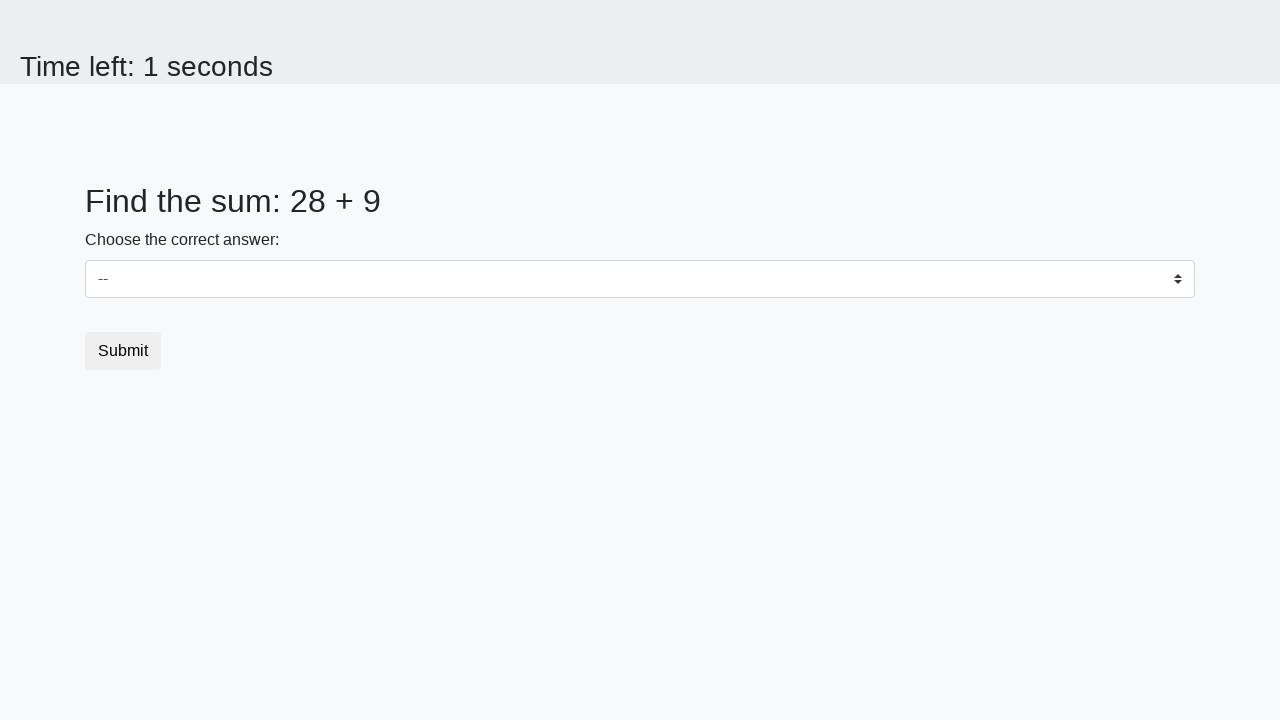